Tests mobile view emulation by setting device metrics, then clicks on cart icon and verifies empty cart message is displayed

Starting URL: https://rahulshettyacademy.com/seleniumPractise/#/

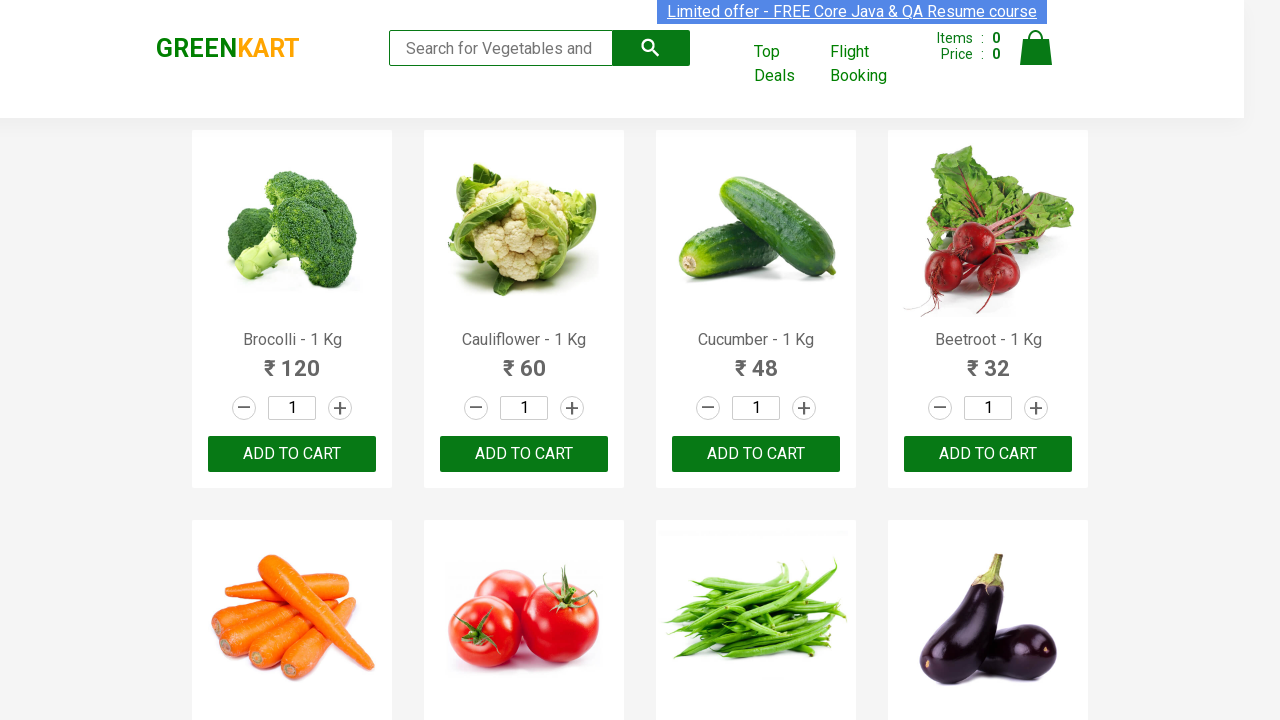

Clicked on cart icon in mobile view at (1036, 48) on xpath=//a[@class='cart-icon']/img
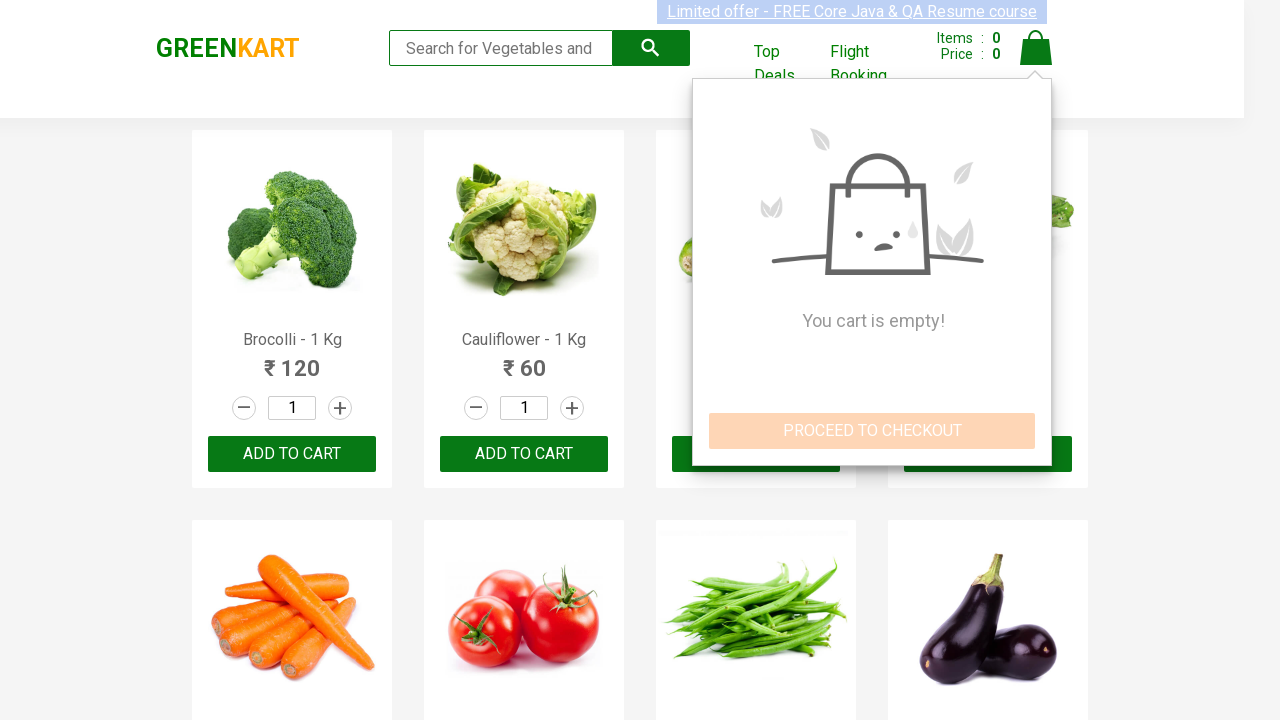

Empty cart message loaded and verified
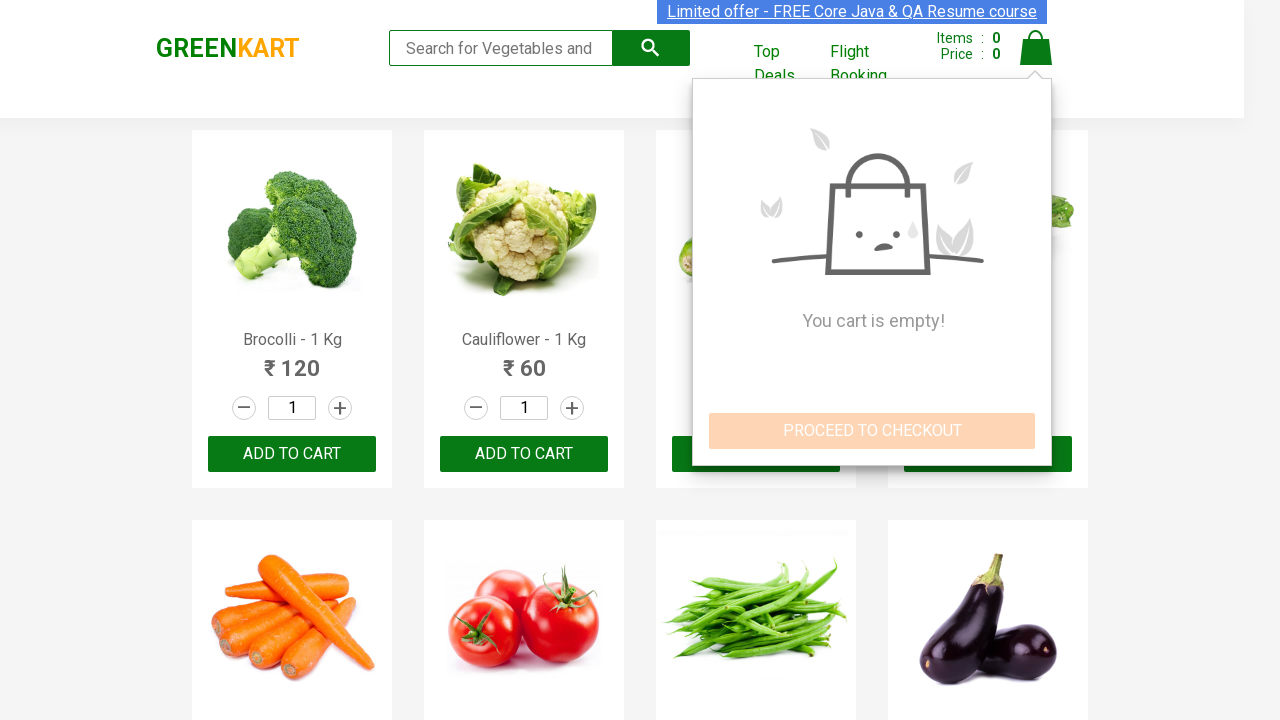

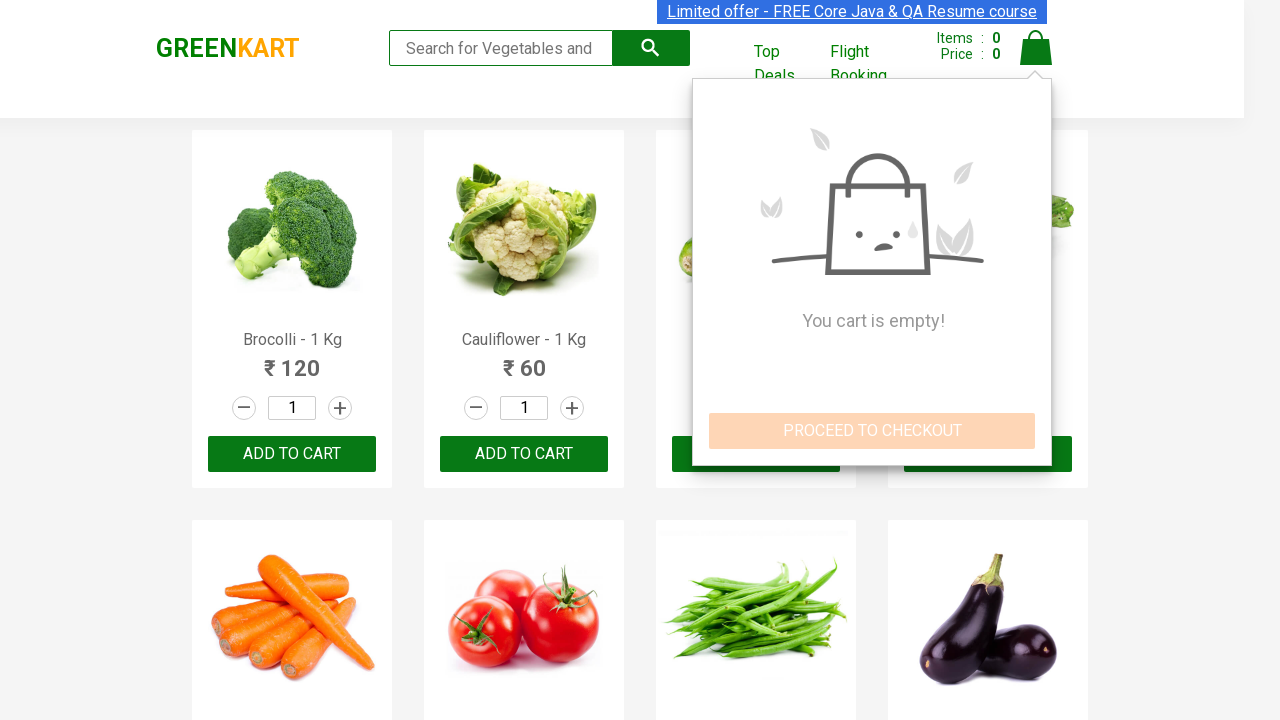